Tests dynamic loading with a 10-second explicit wait, clicking start button and waiting for loading to complete

Starting URL: https://automationfc.github.io/dynamic-loading/

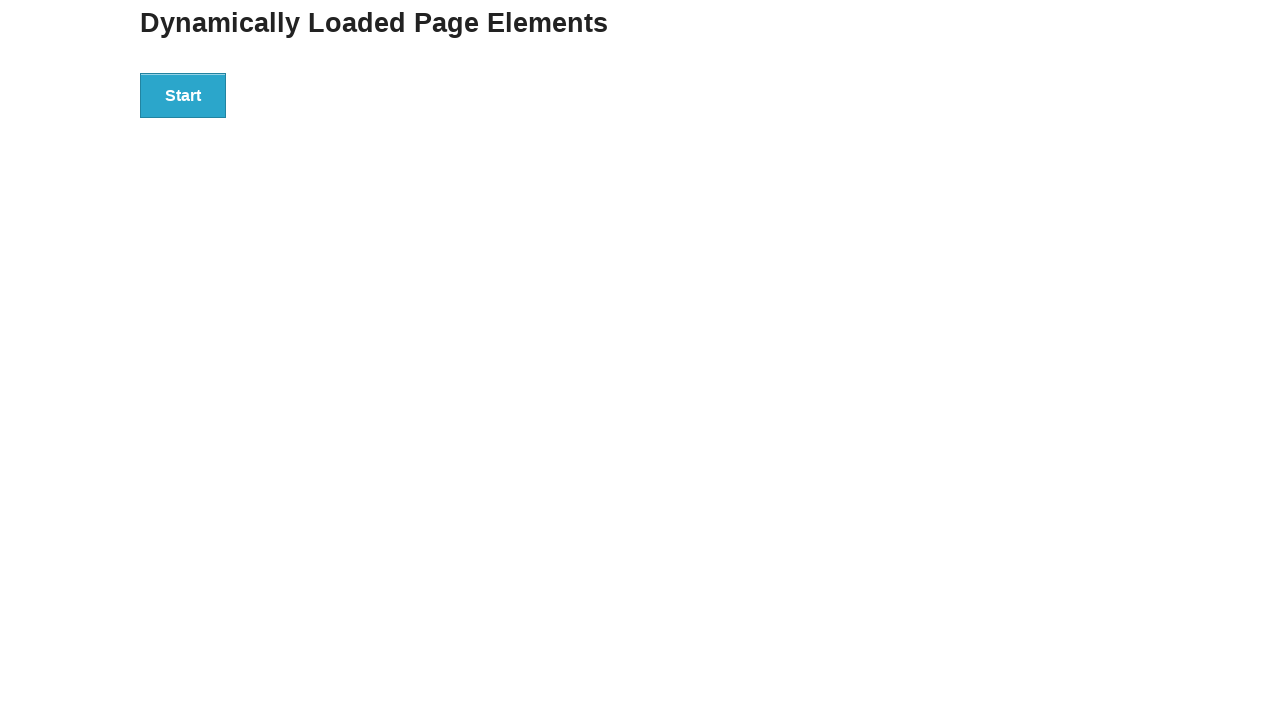

Clicked Start button to trigger dynamic loading at (183, 95) on xpath=//button[text()='Start']
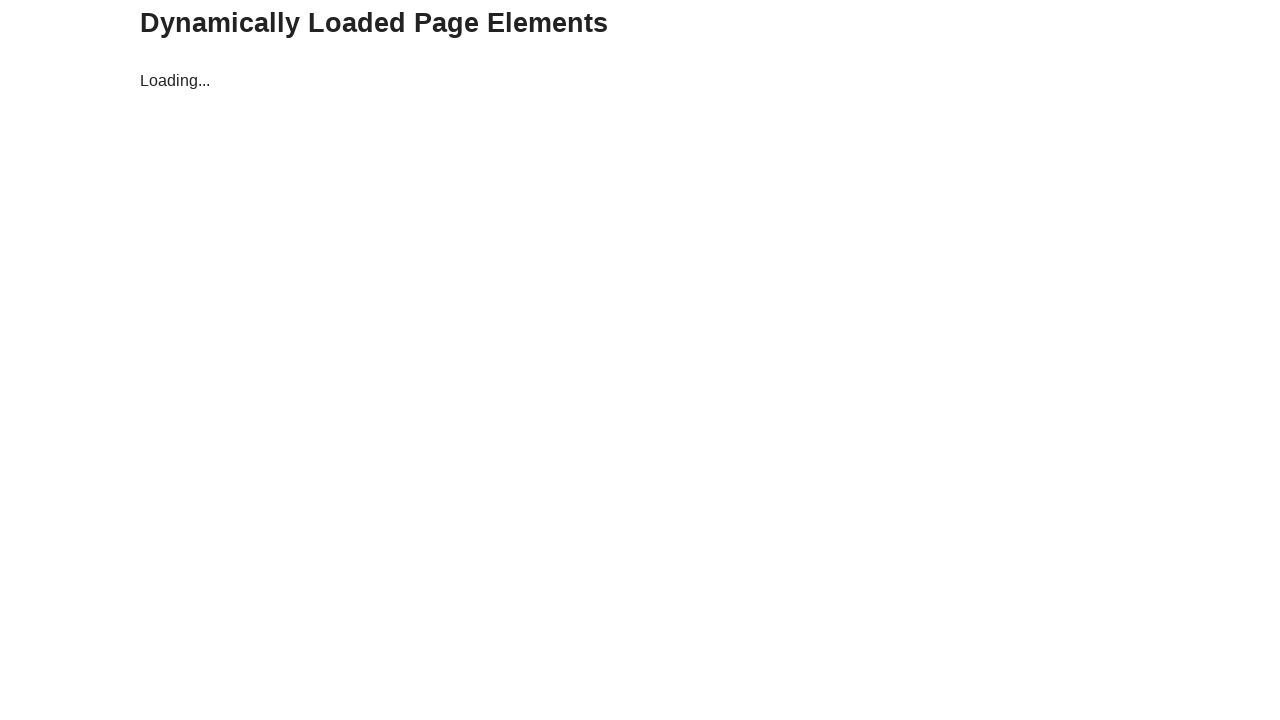

Loading indicator disappeared after 10-second wait
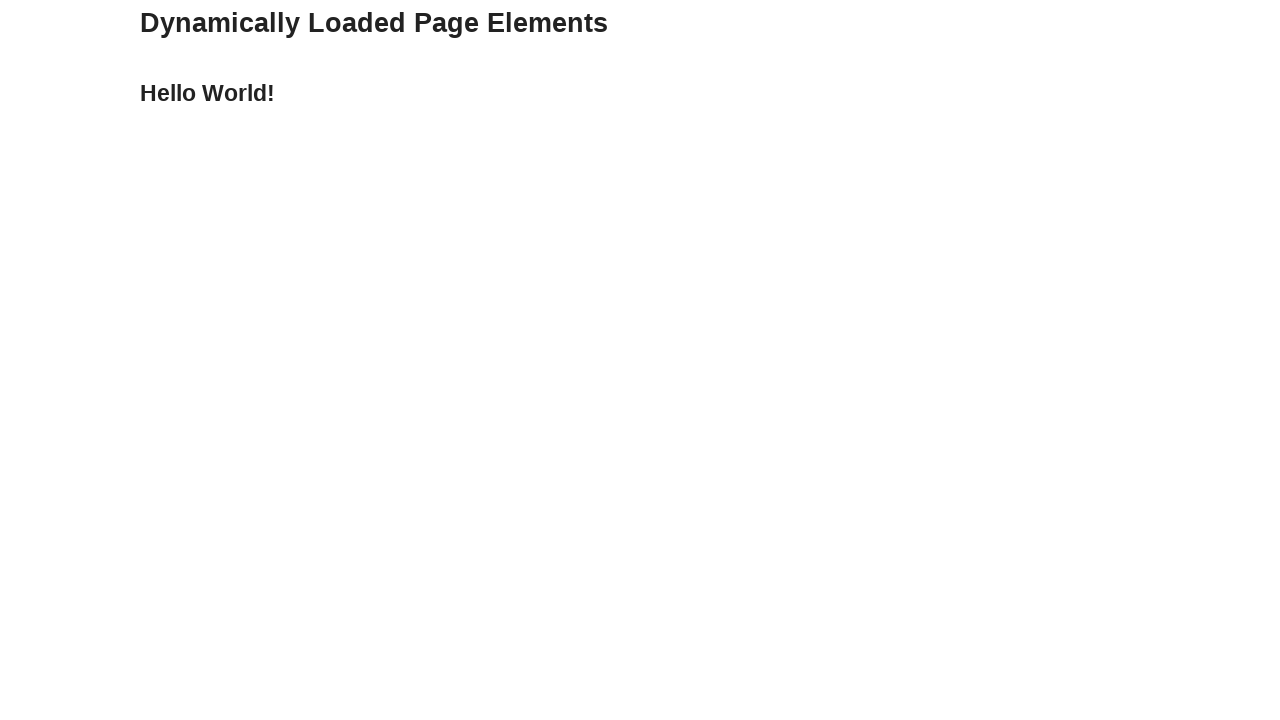

Verified 'Hello World!' text content is displayed
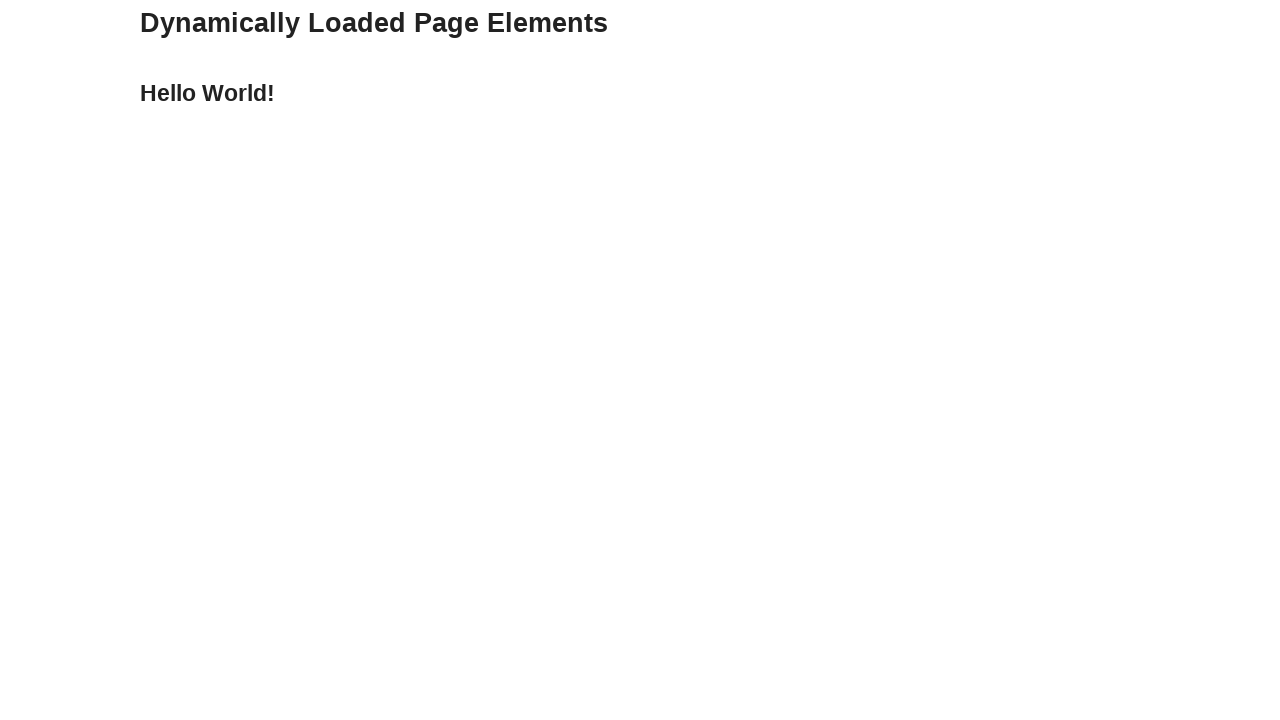

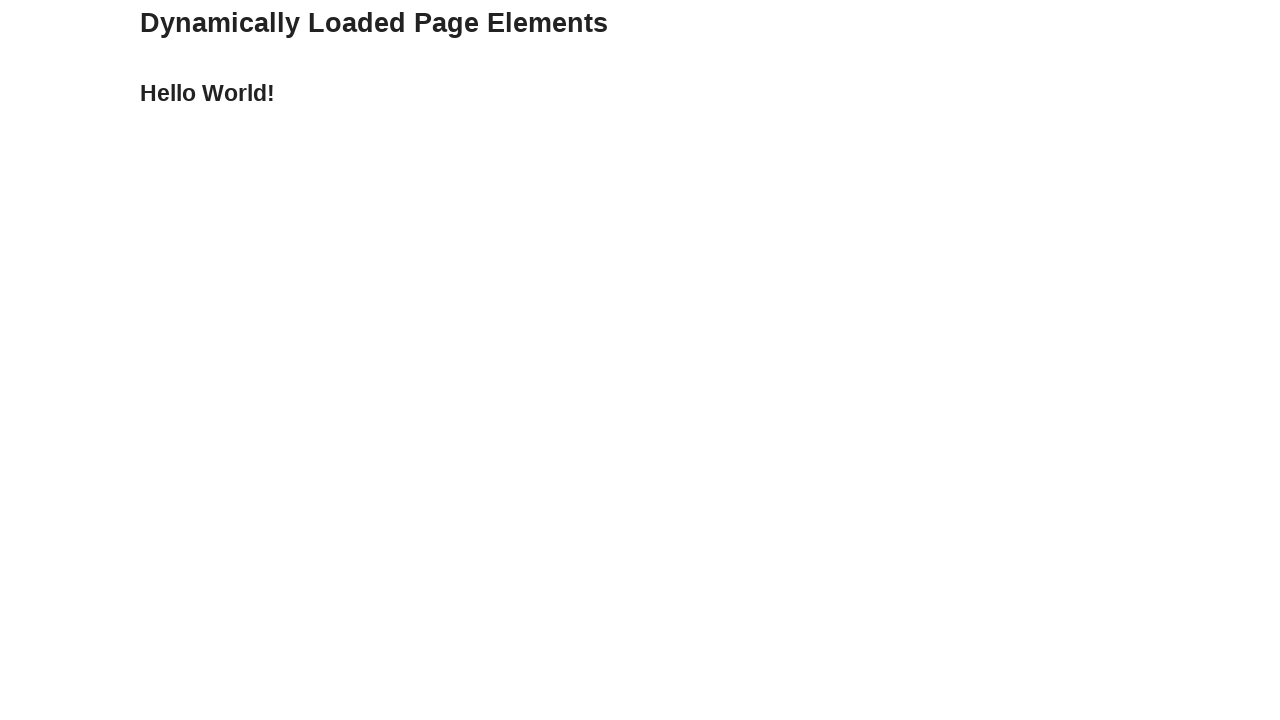